Tests the practice form by filling out first name, last name, phone number, and email fields, then submitting the form and verifying the modal does not appear (validation failure expected)

Starting URL: https://demoqa.com/automation-practice-form

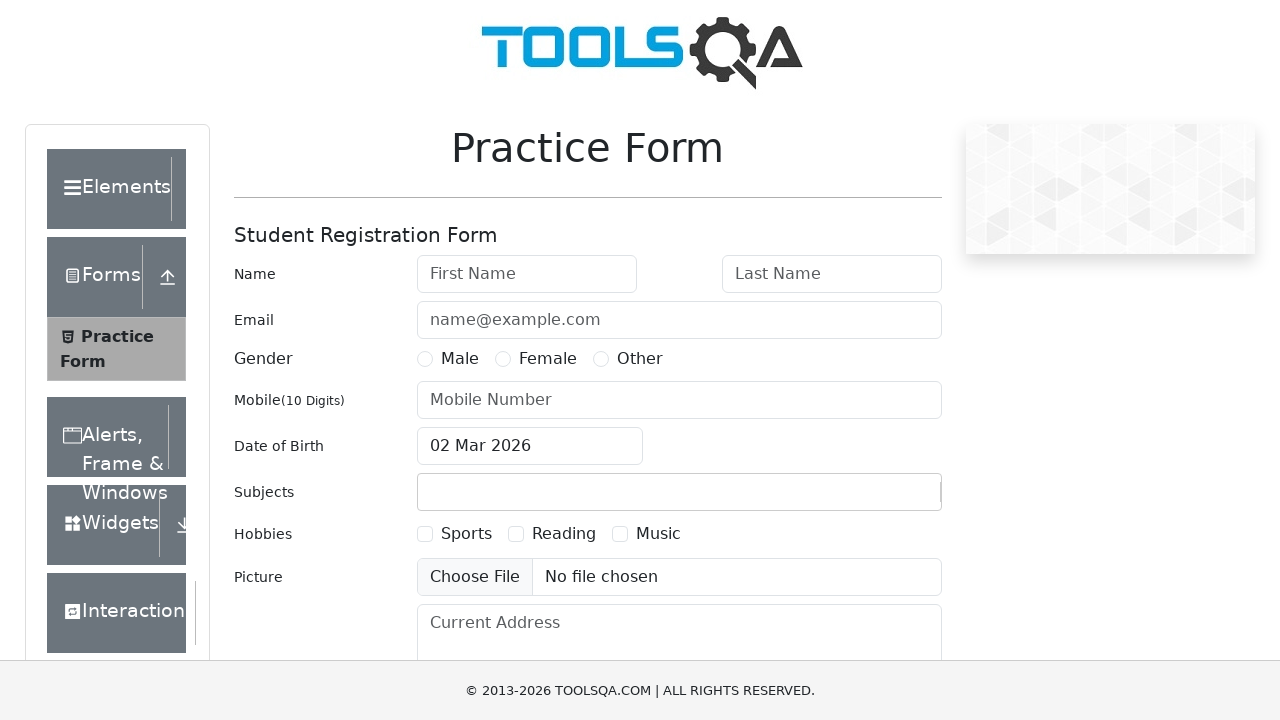

Waited for first name field to be visible
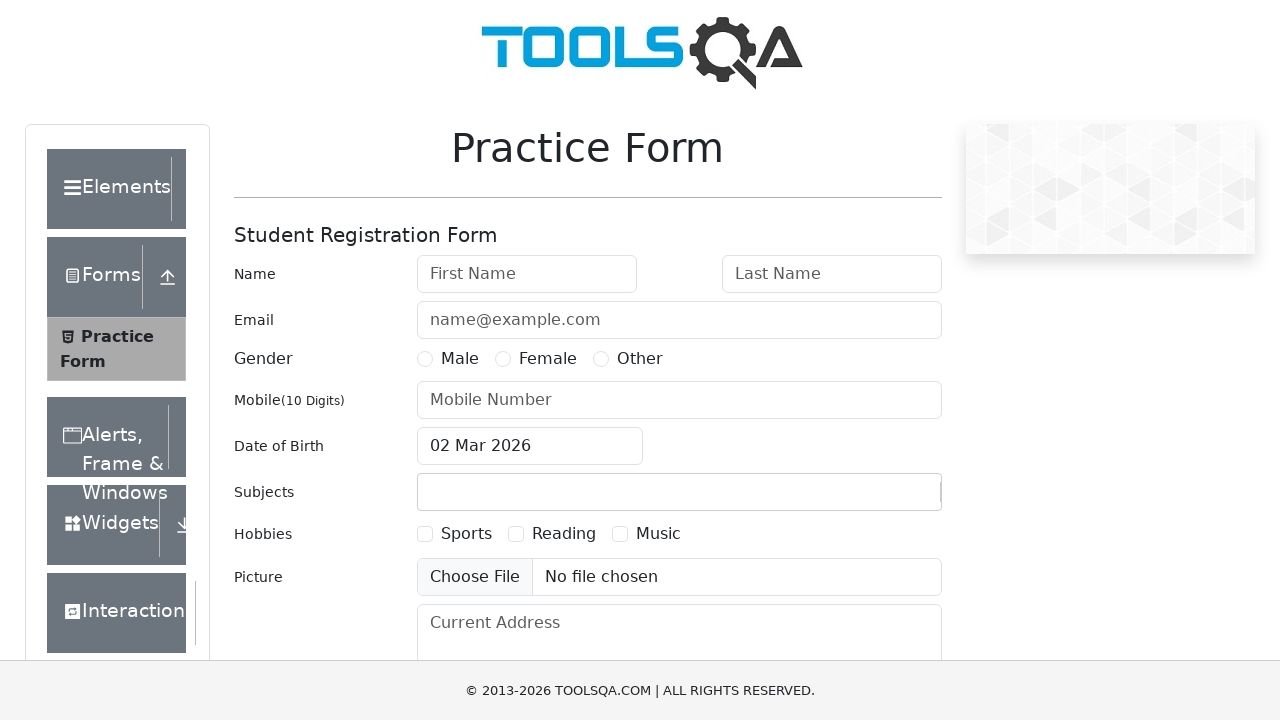

Verified first name field is visible
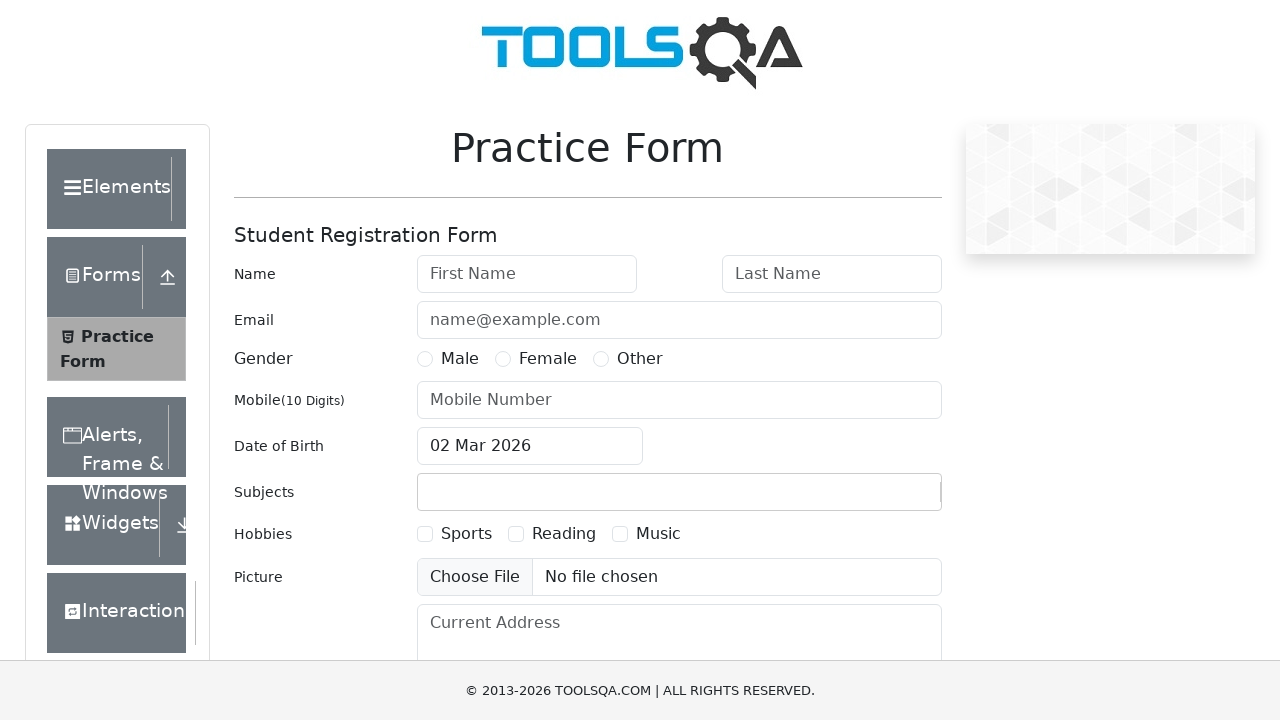

Verified last name field is visible
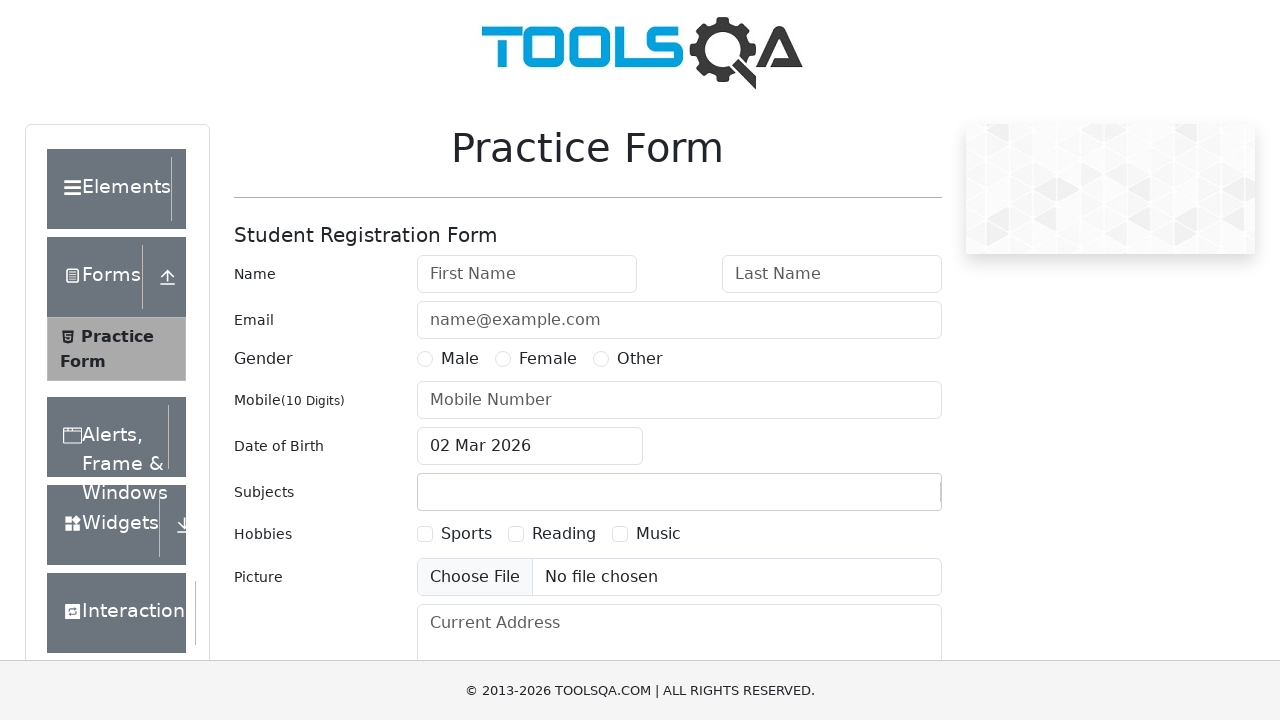

Verified email field is visible
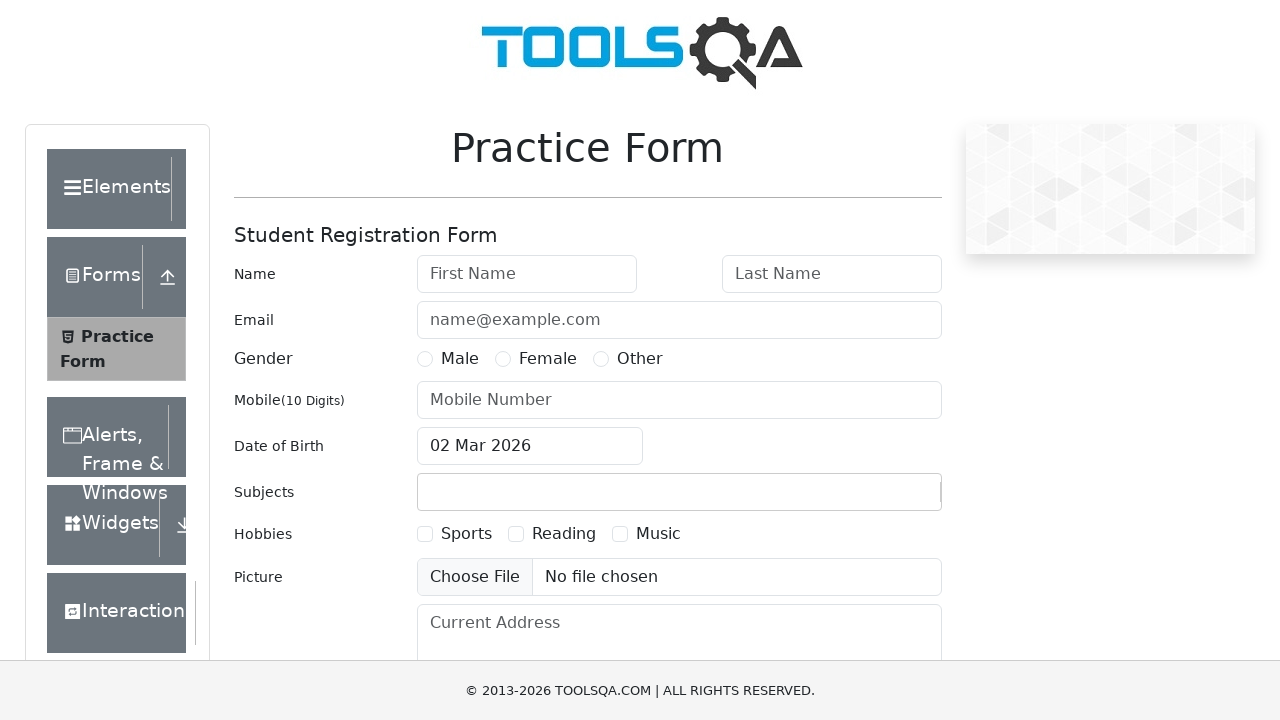

Filled first name field with 'Michael' on #firstName
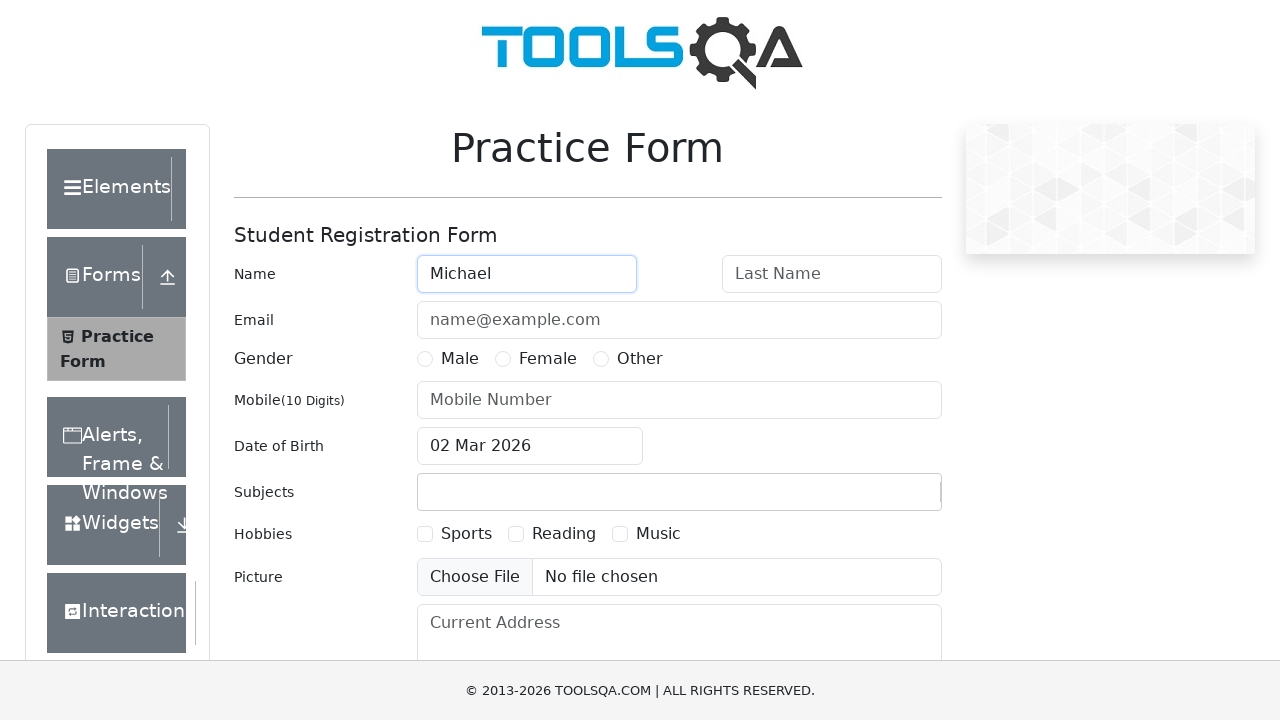

Filled last name field with 'Johnson' on #lastName
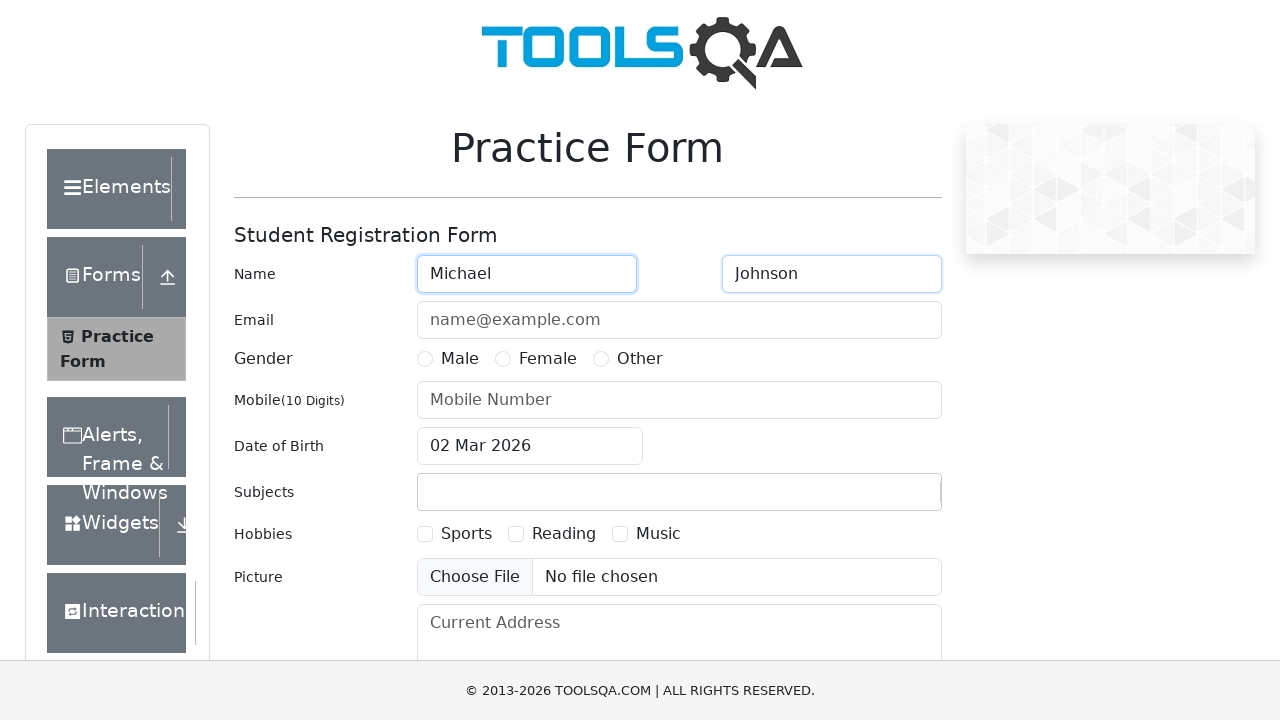

Filled phone number field with '5551234567' on #userNumber
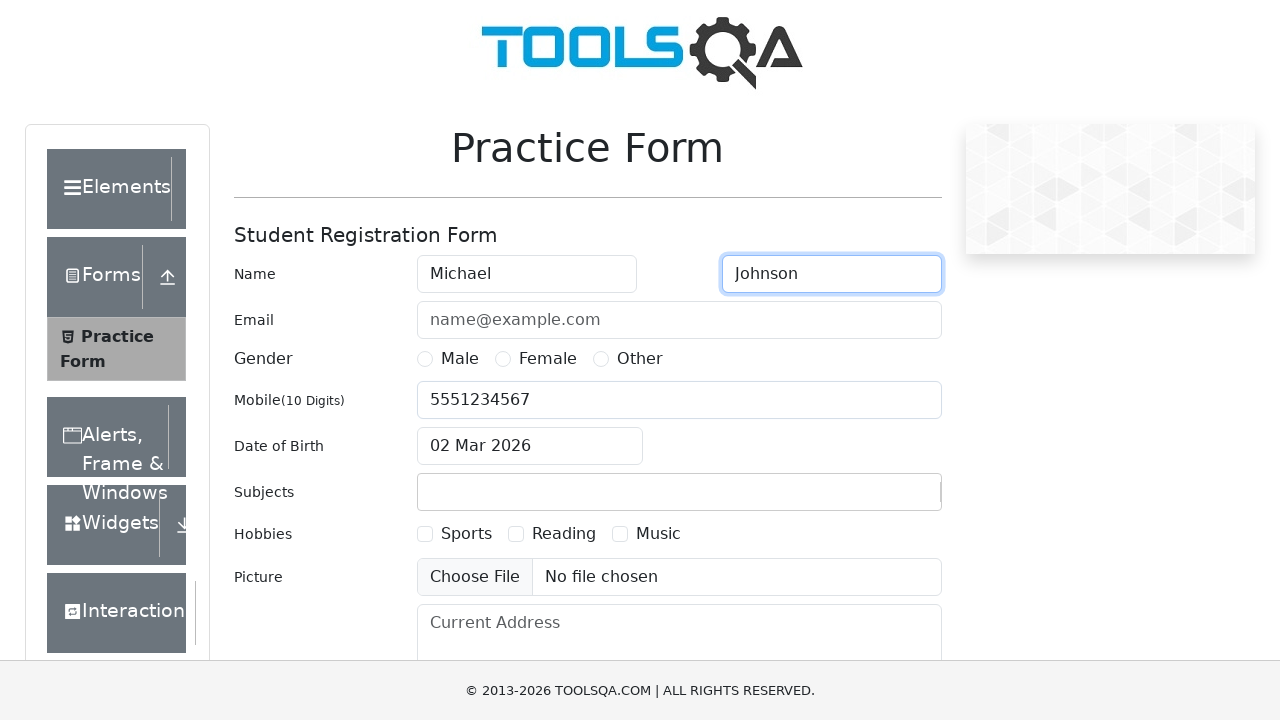

Filled email field with 'michael.johnson@testmail.com' on #userEmail
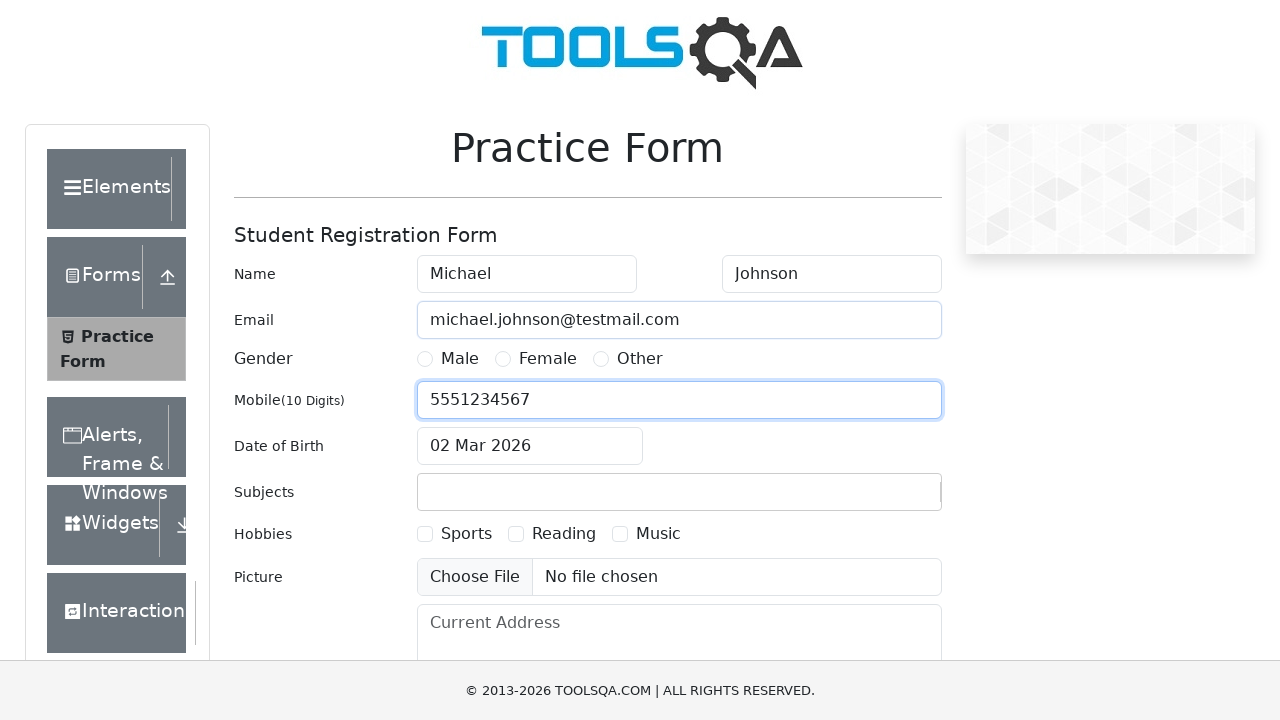

Clicked submit button at (885, 499) on #submit
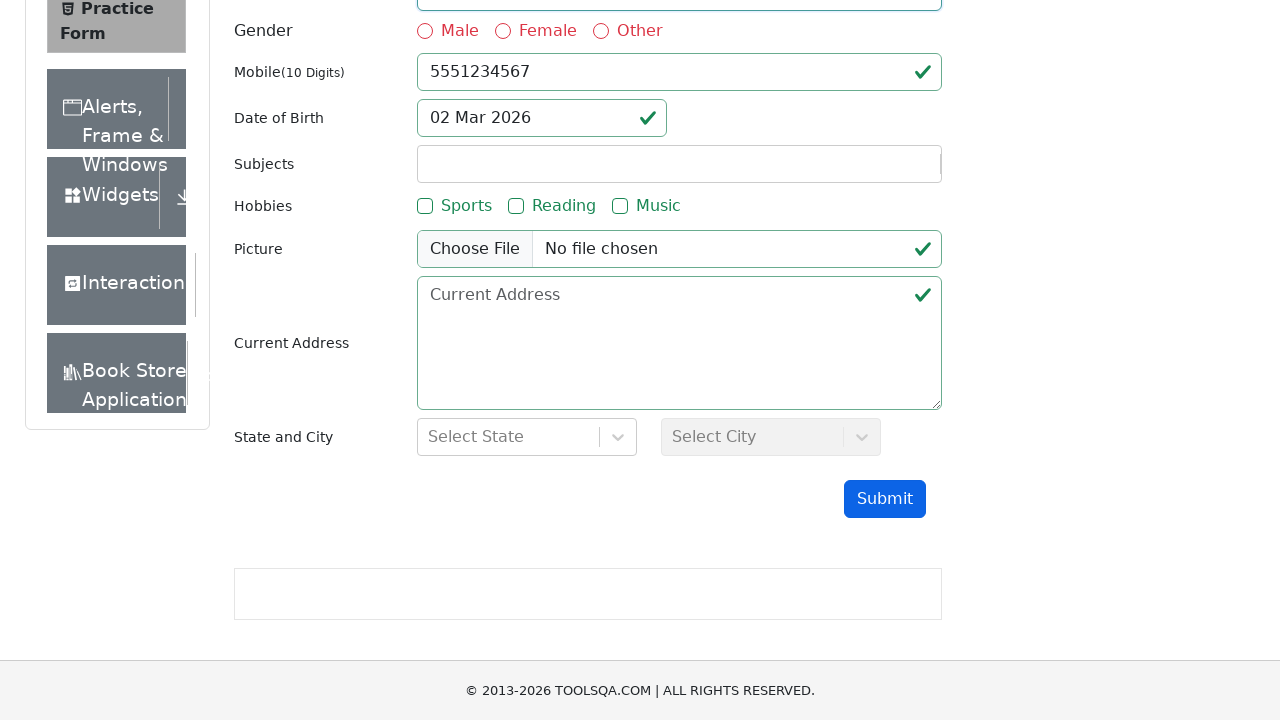

Waited 1 second for modal to potentially appear
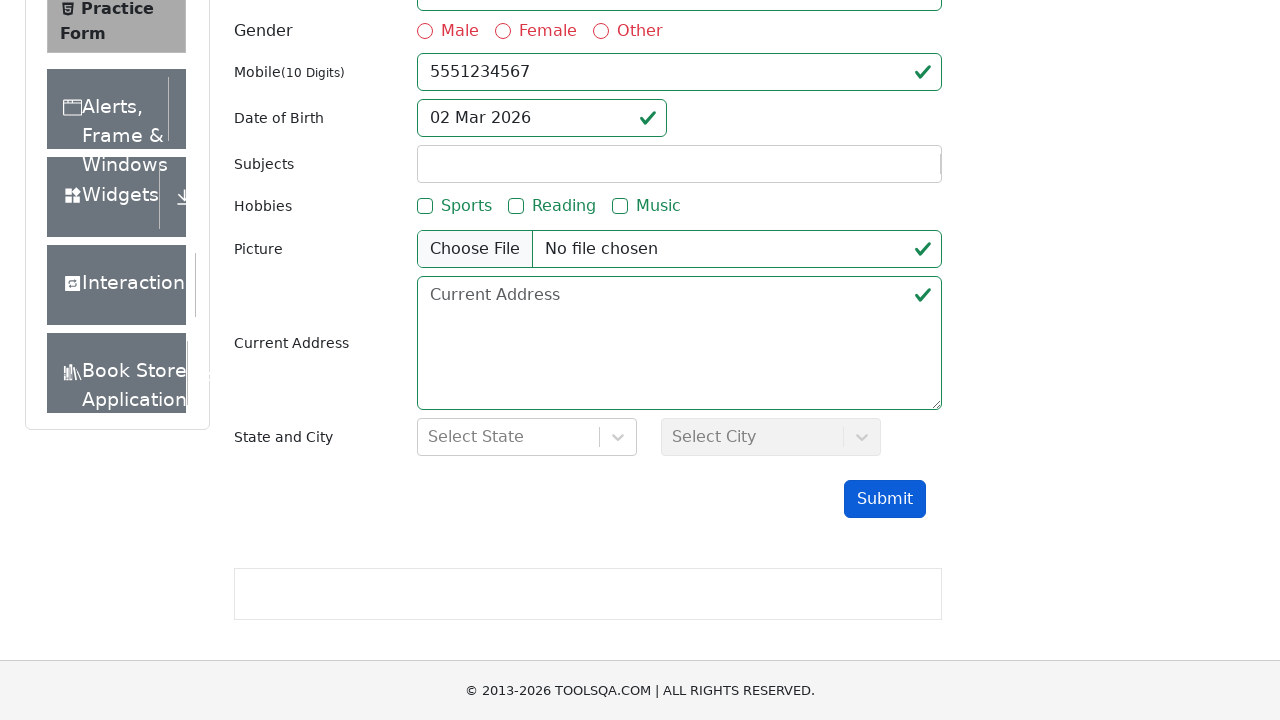

Verified that modal form did not appear (validation failure as expected)
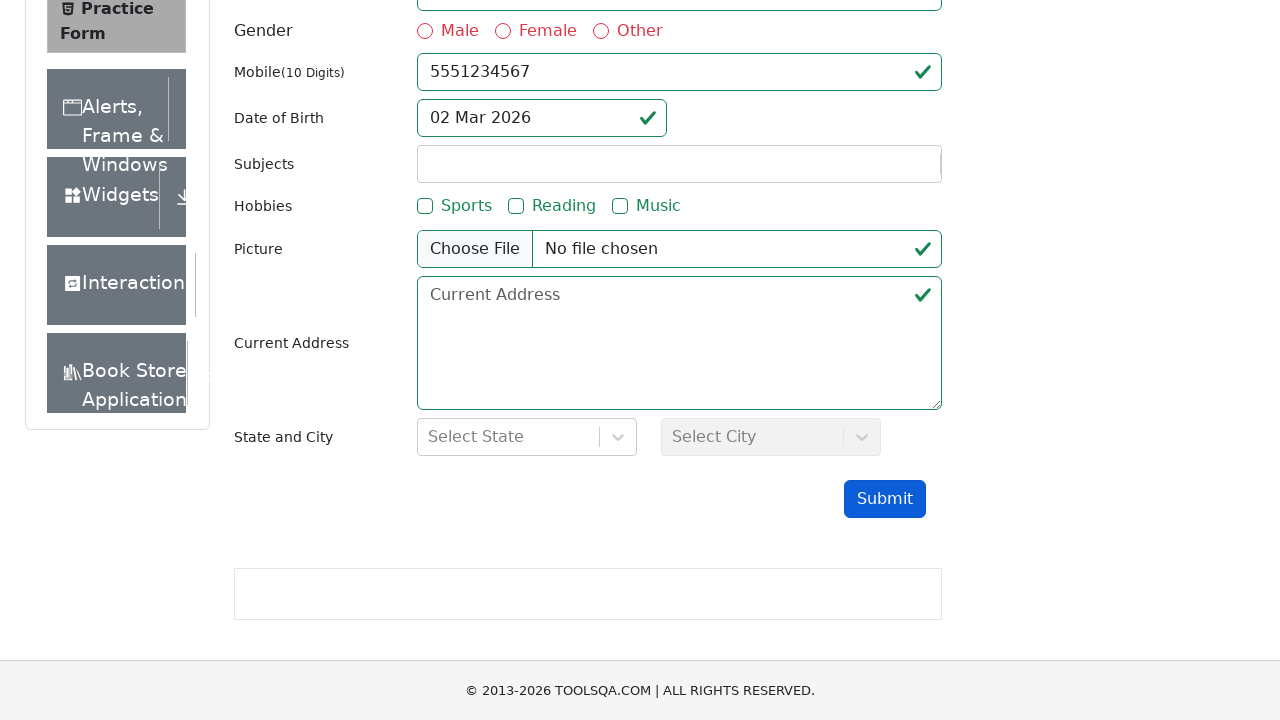

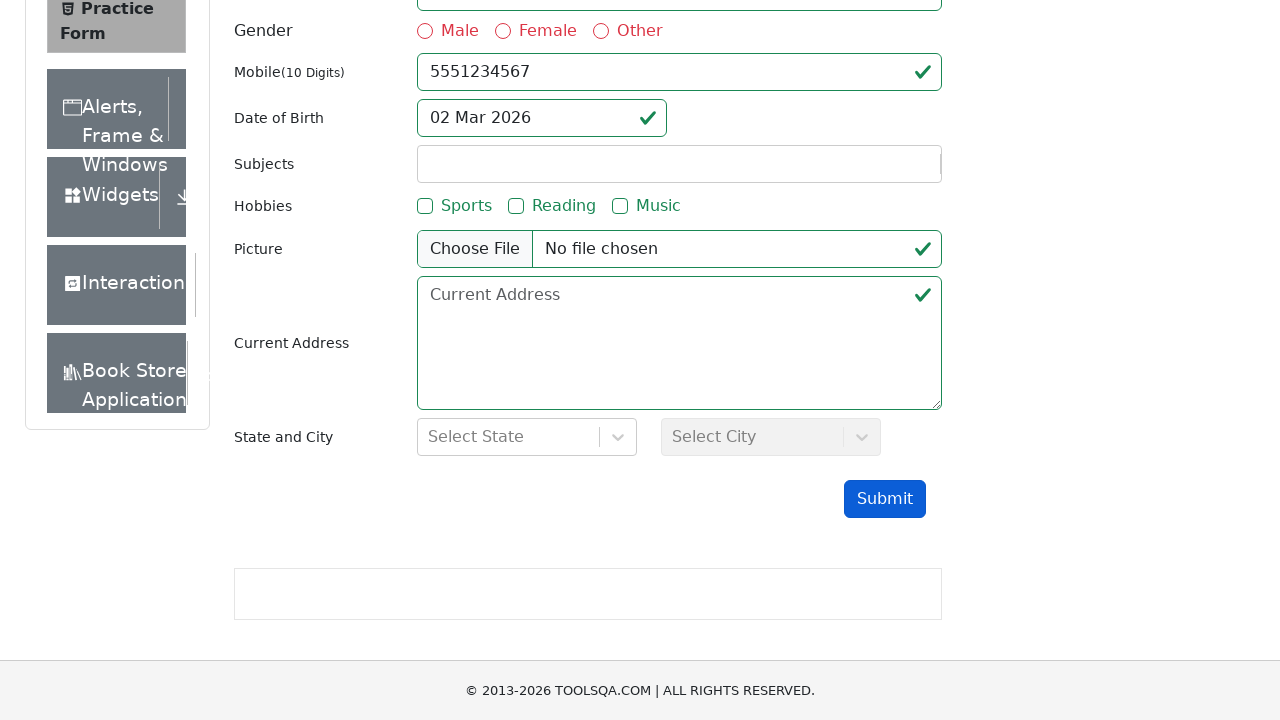